Locates and extracts text from h2, h3, and paragraph elements on the webpage

Starting URL: https://cbarnc.github.io/Group3-repo-projects/

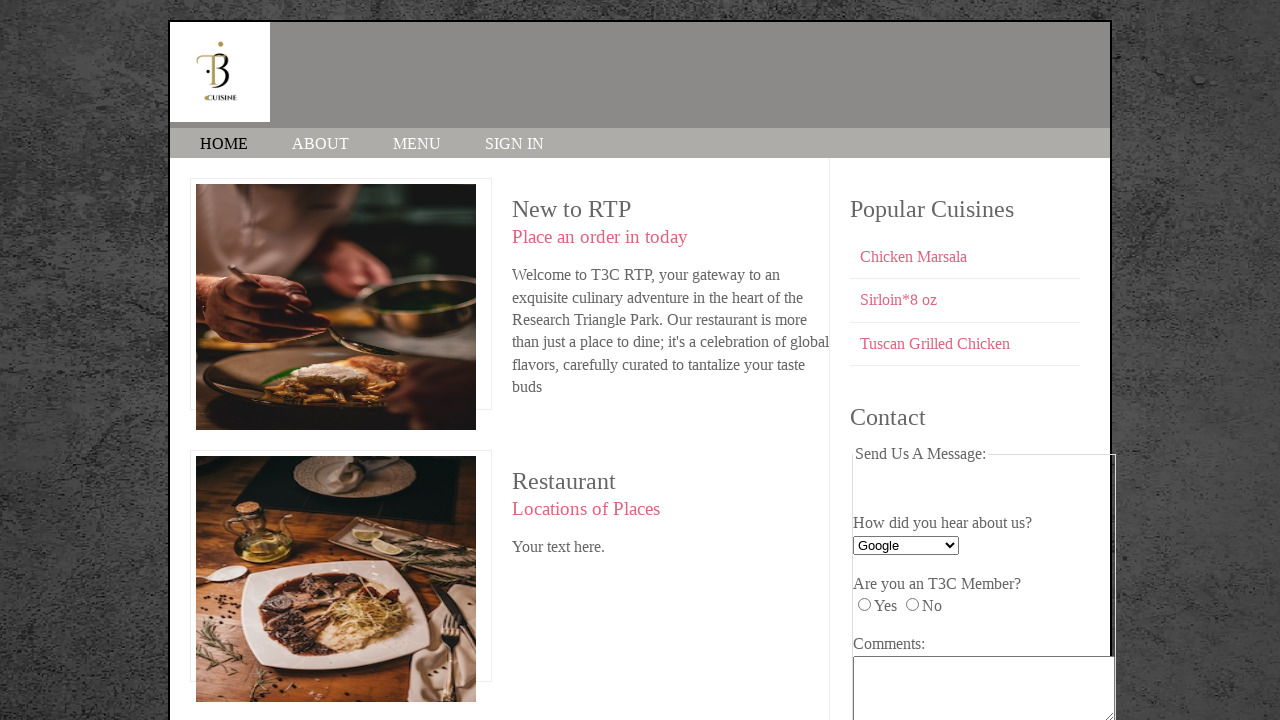

Set viewport size to 1920x1080
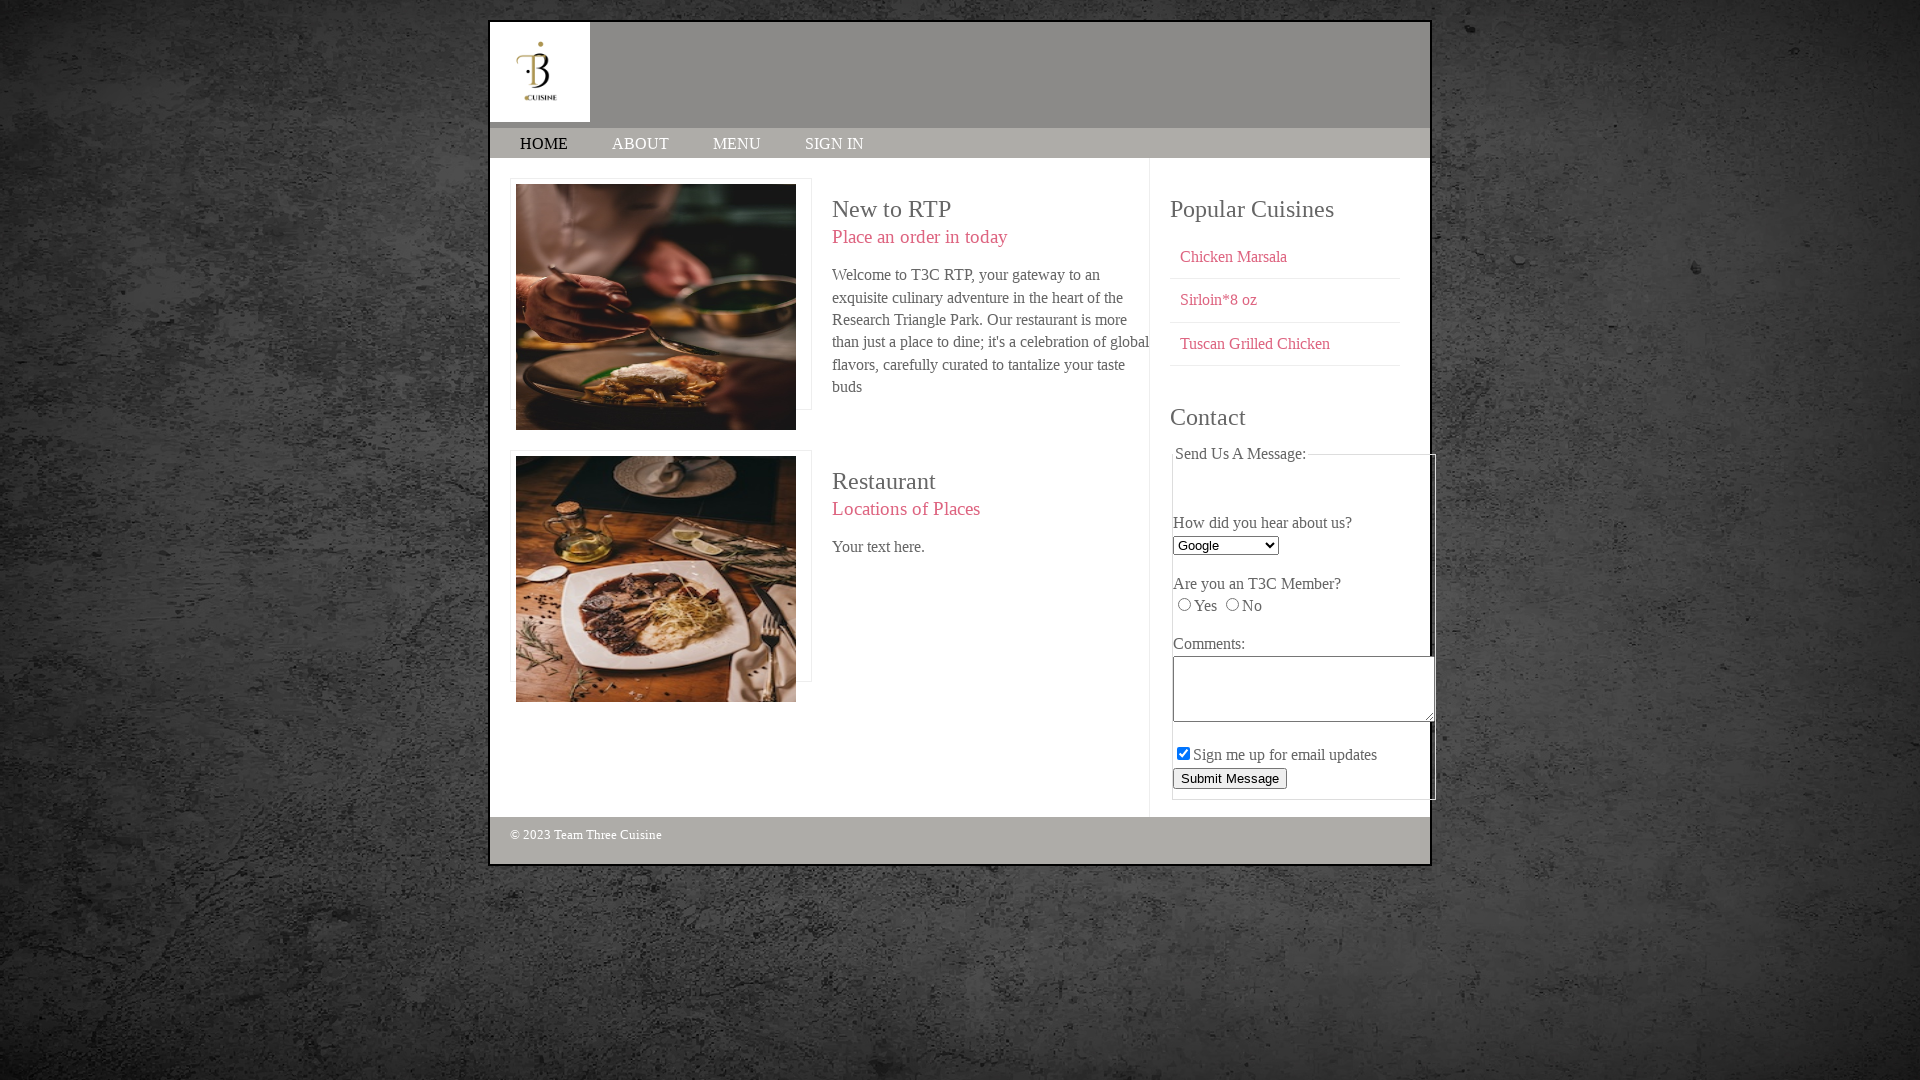

Located first h2 element
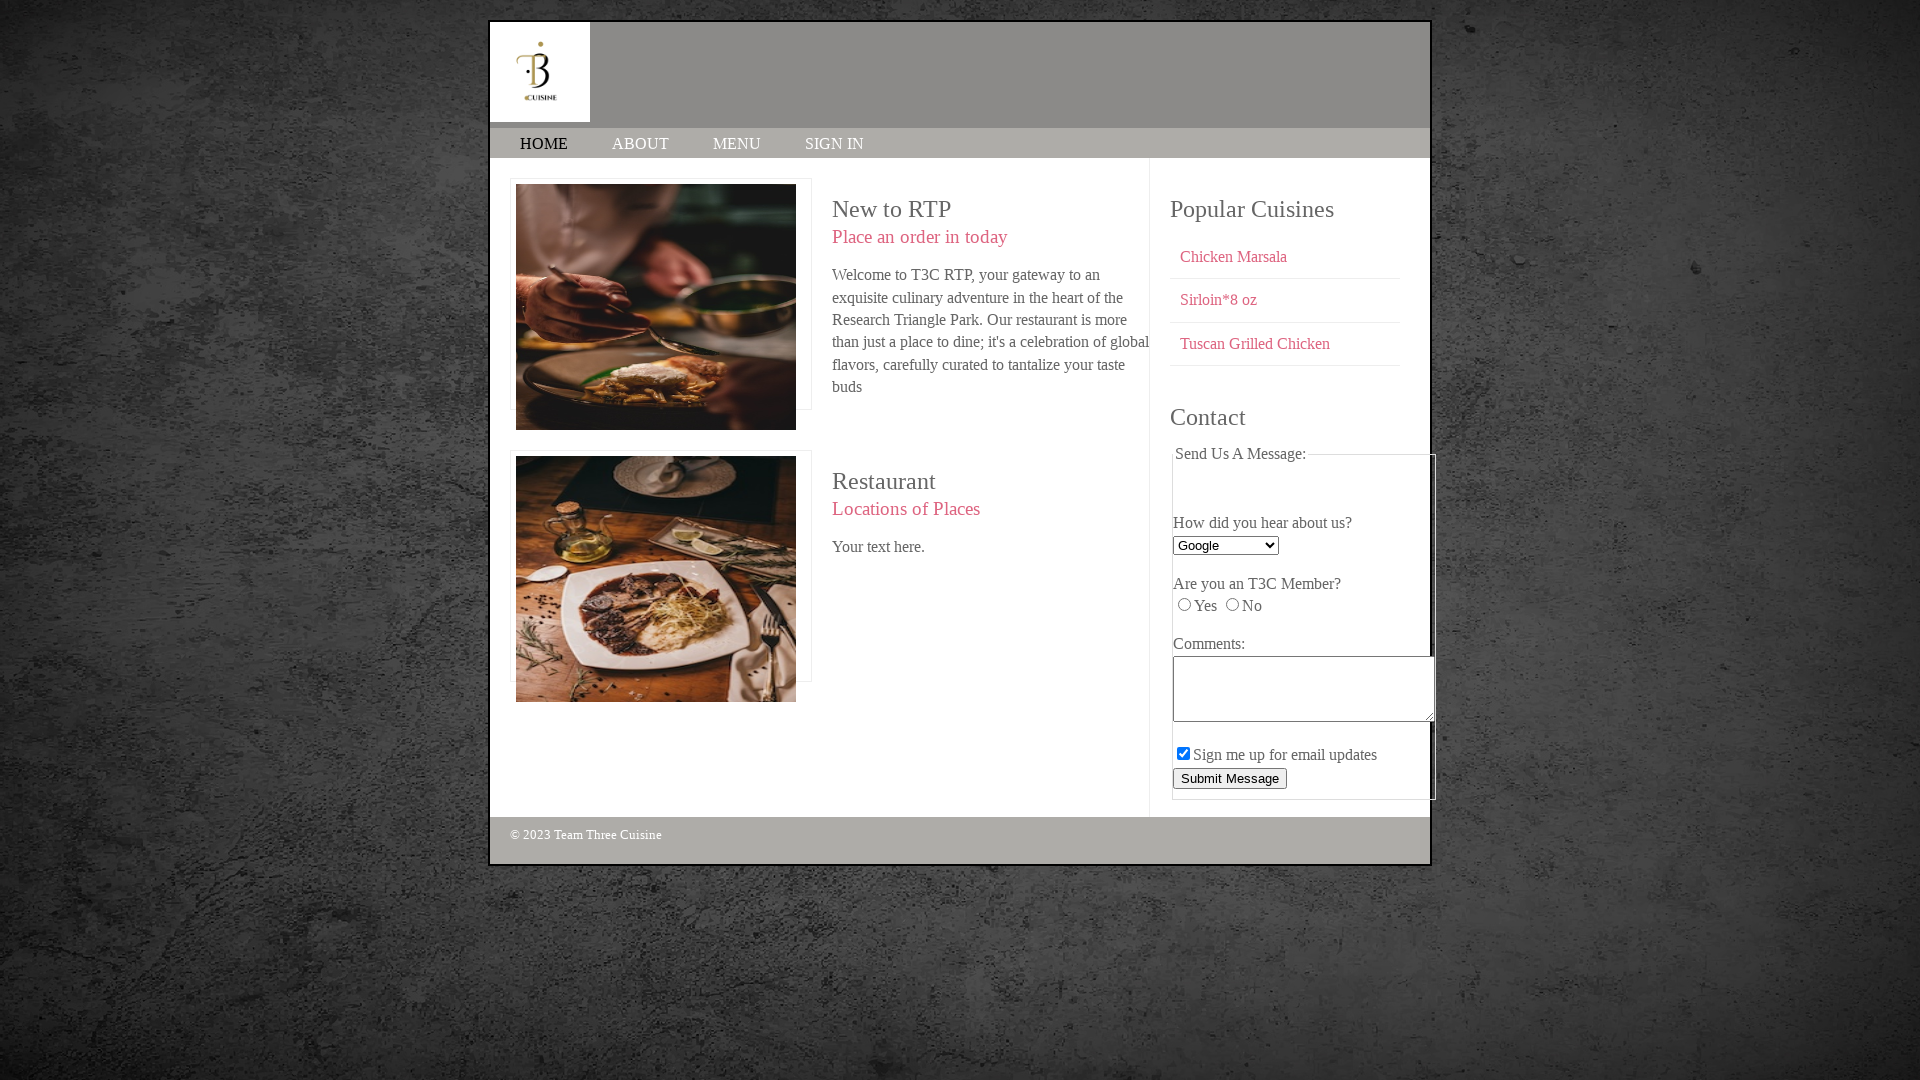

Extracted h2 text: New to RTP
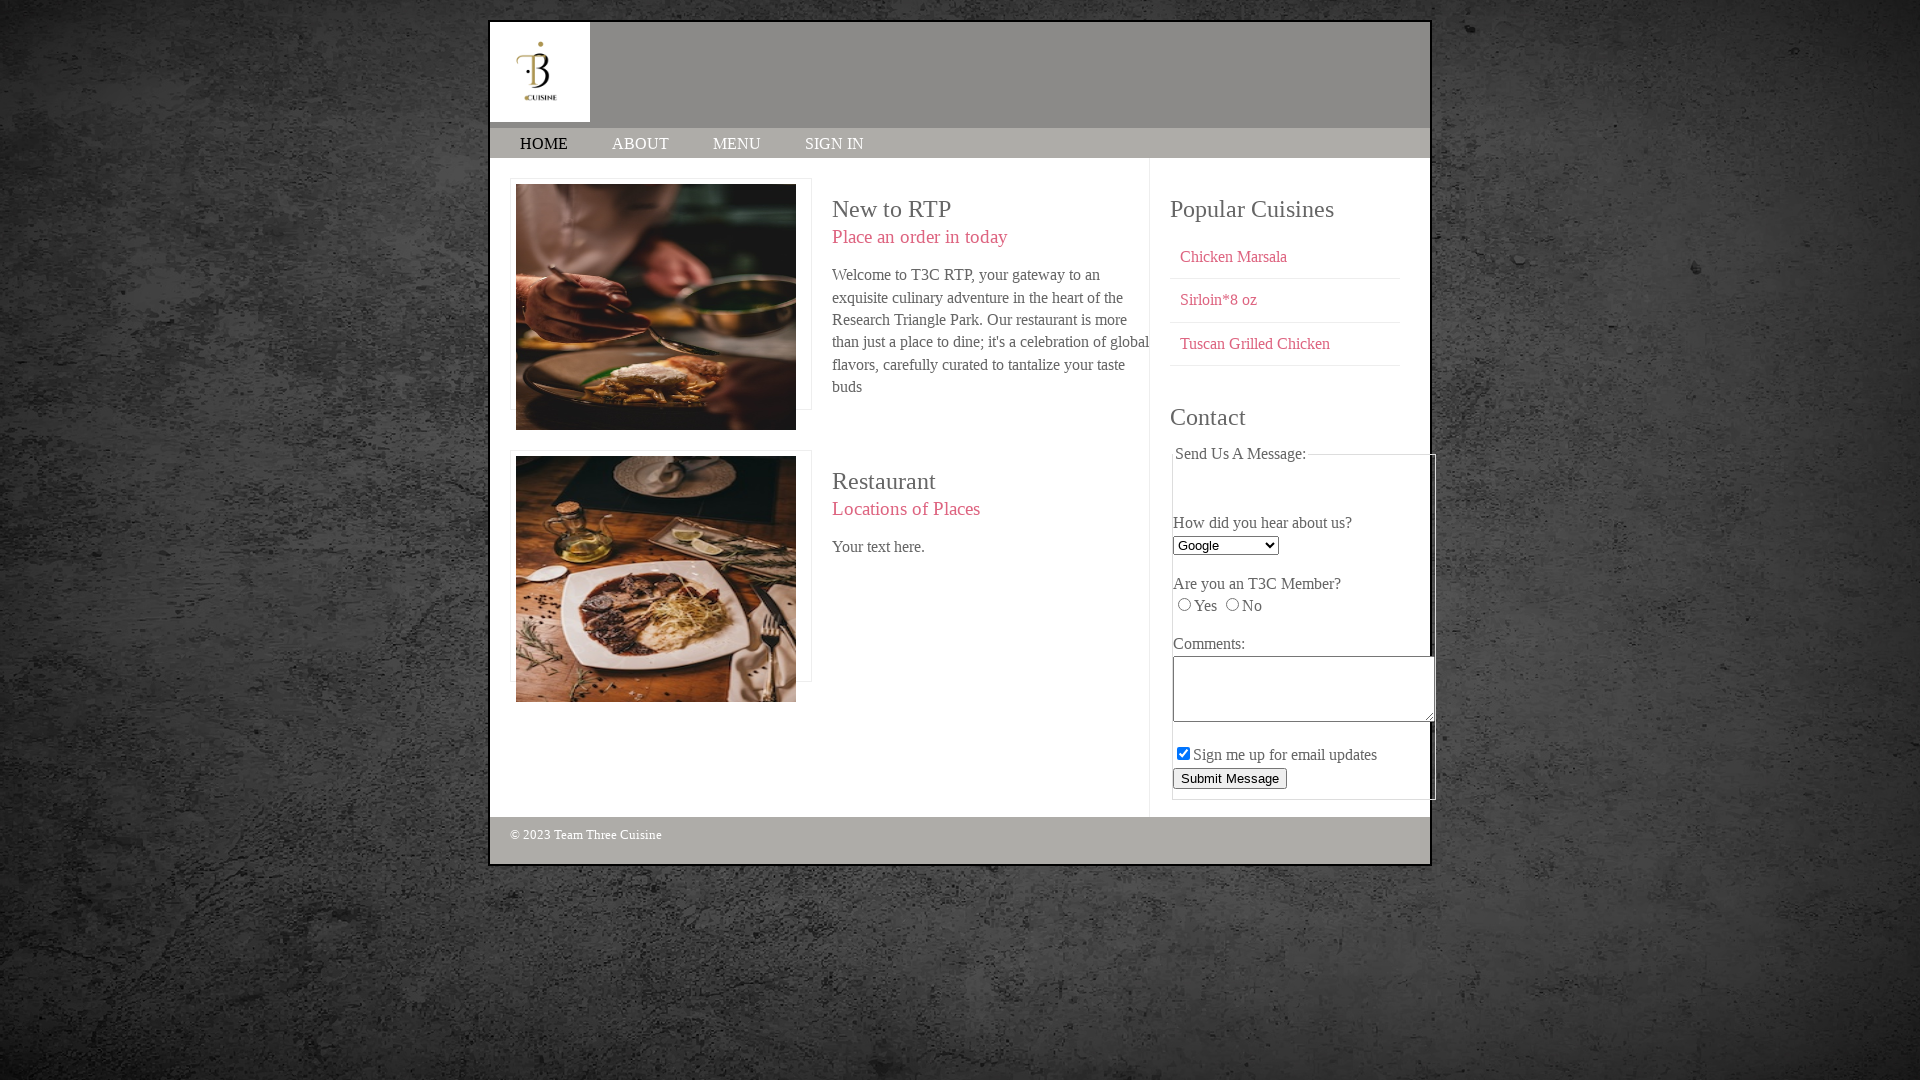

Located first h3 element
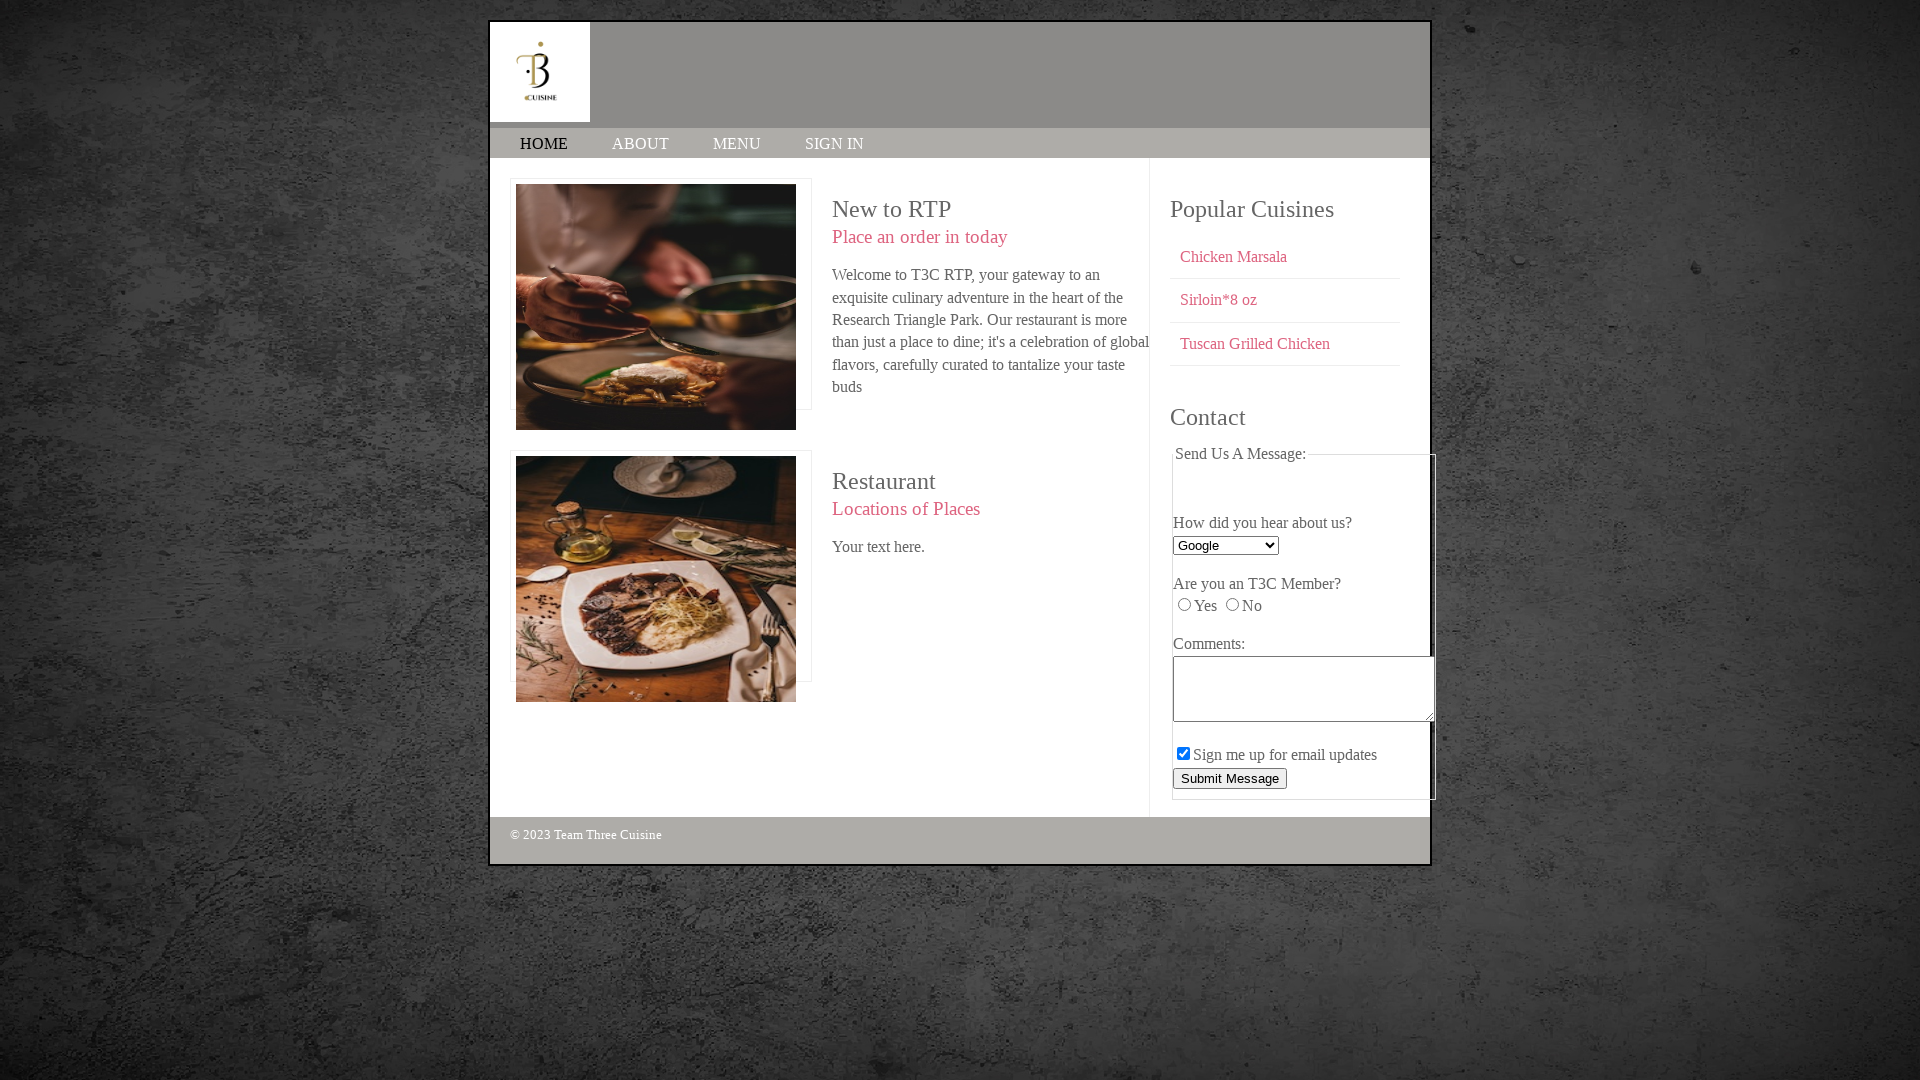

Extracted h3 text: Place an order in today
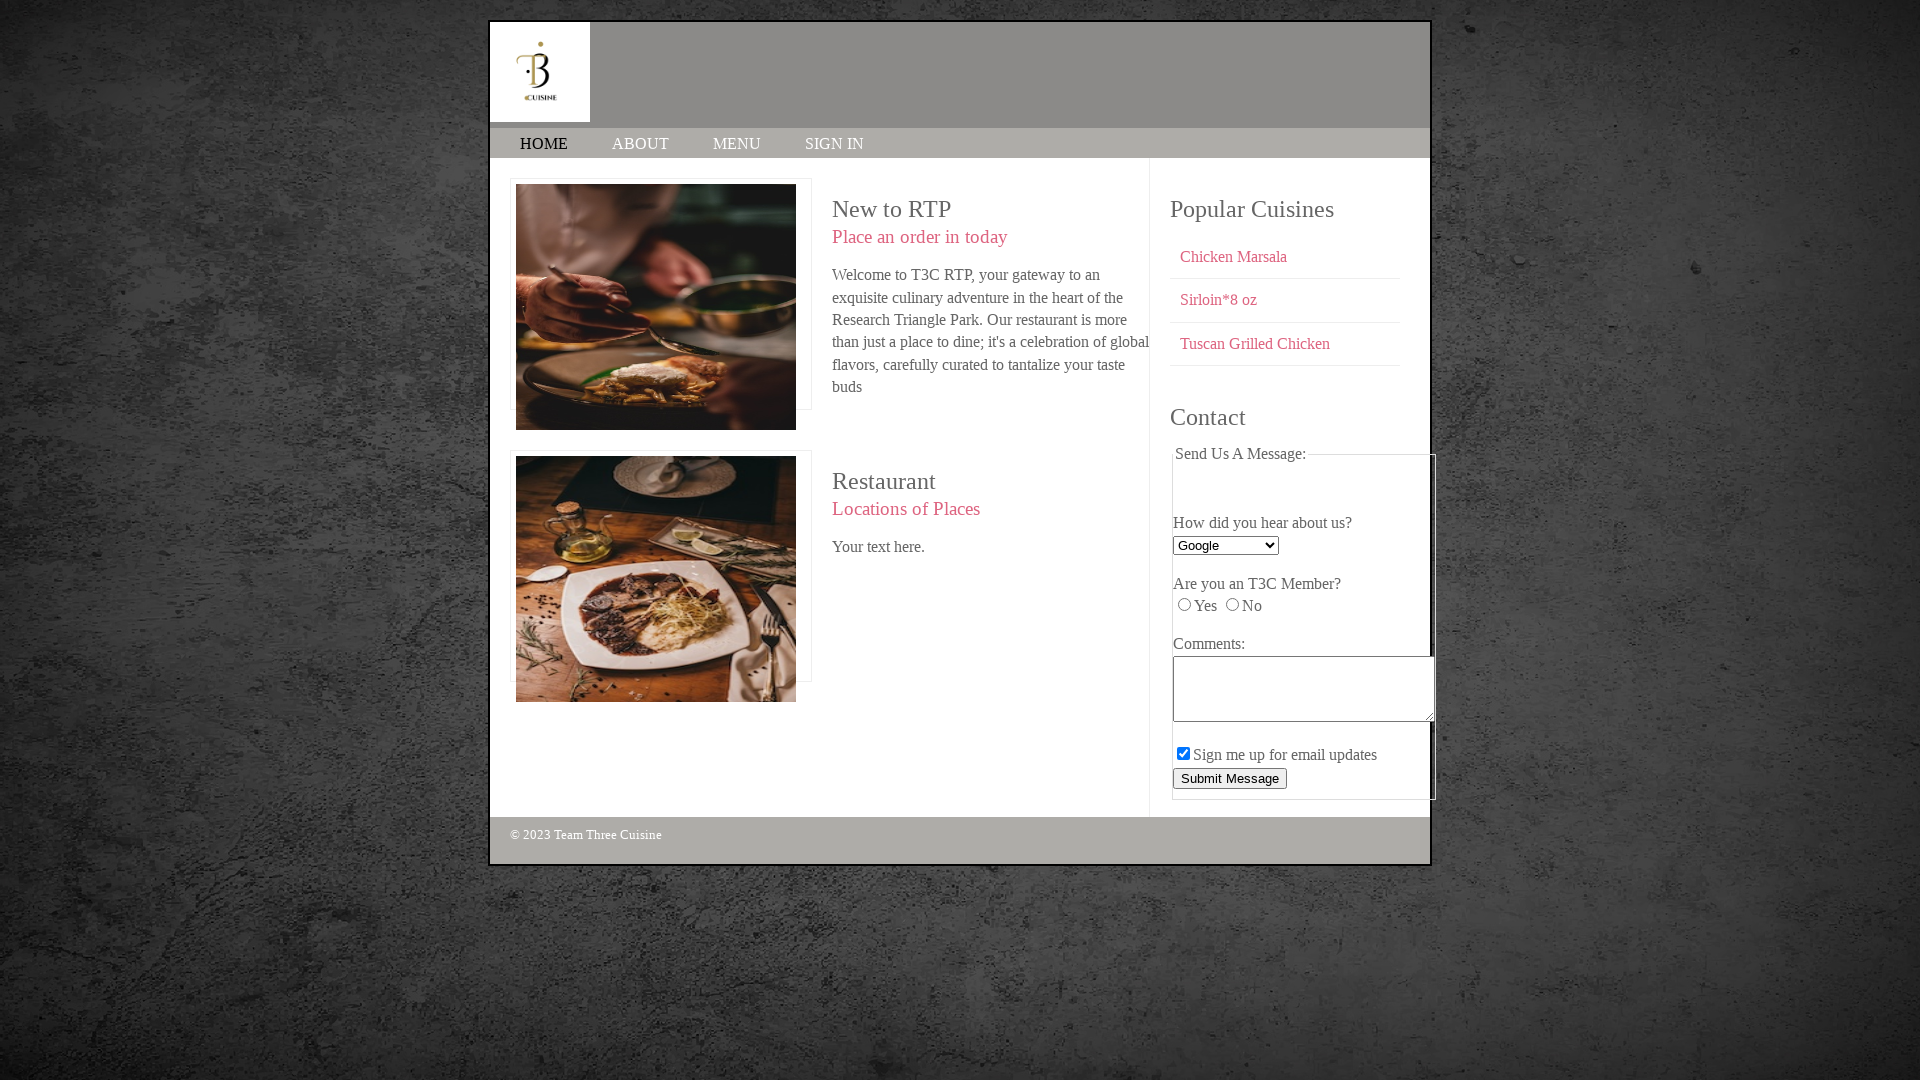

Located first paragraph element
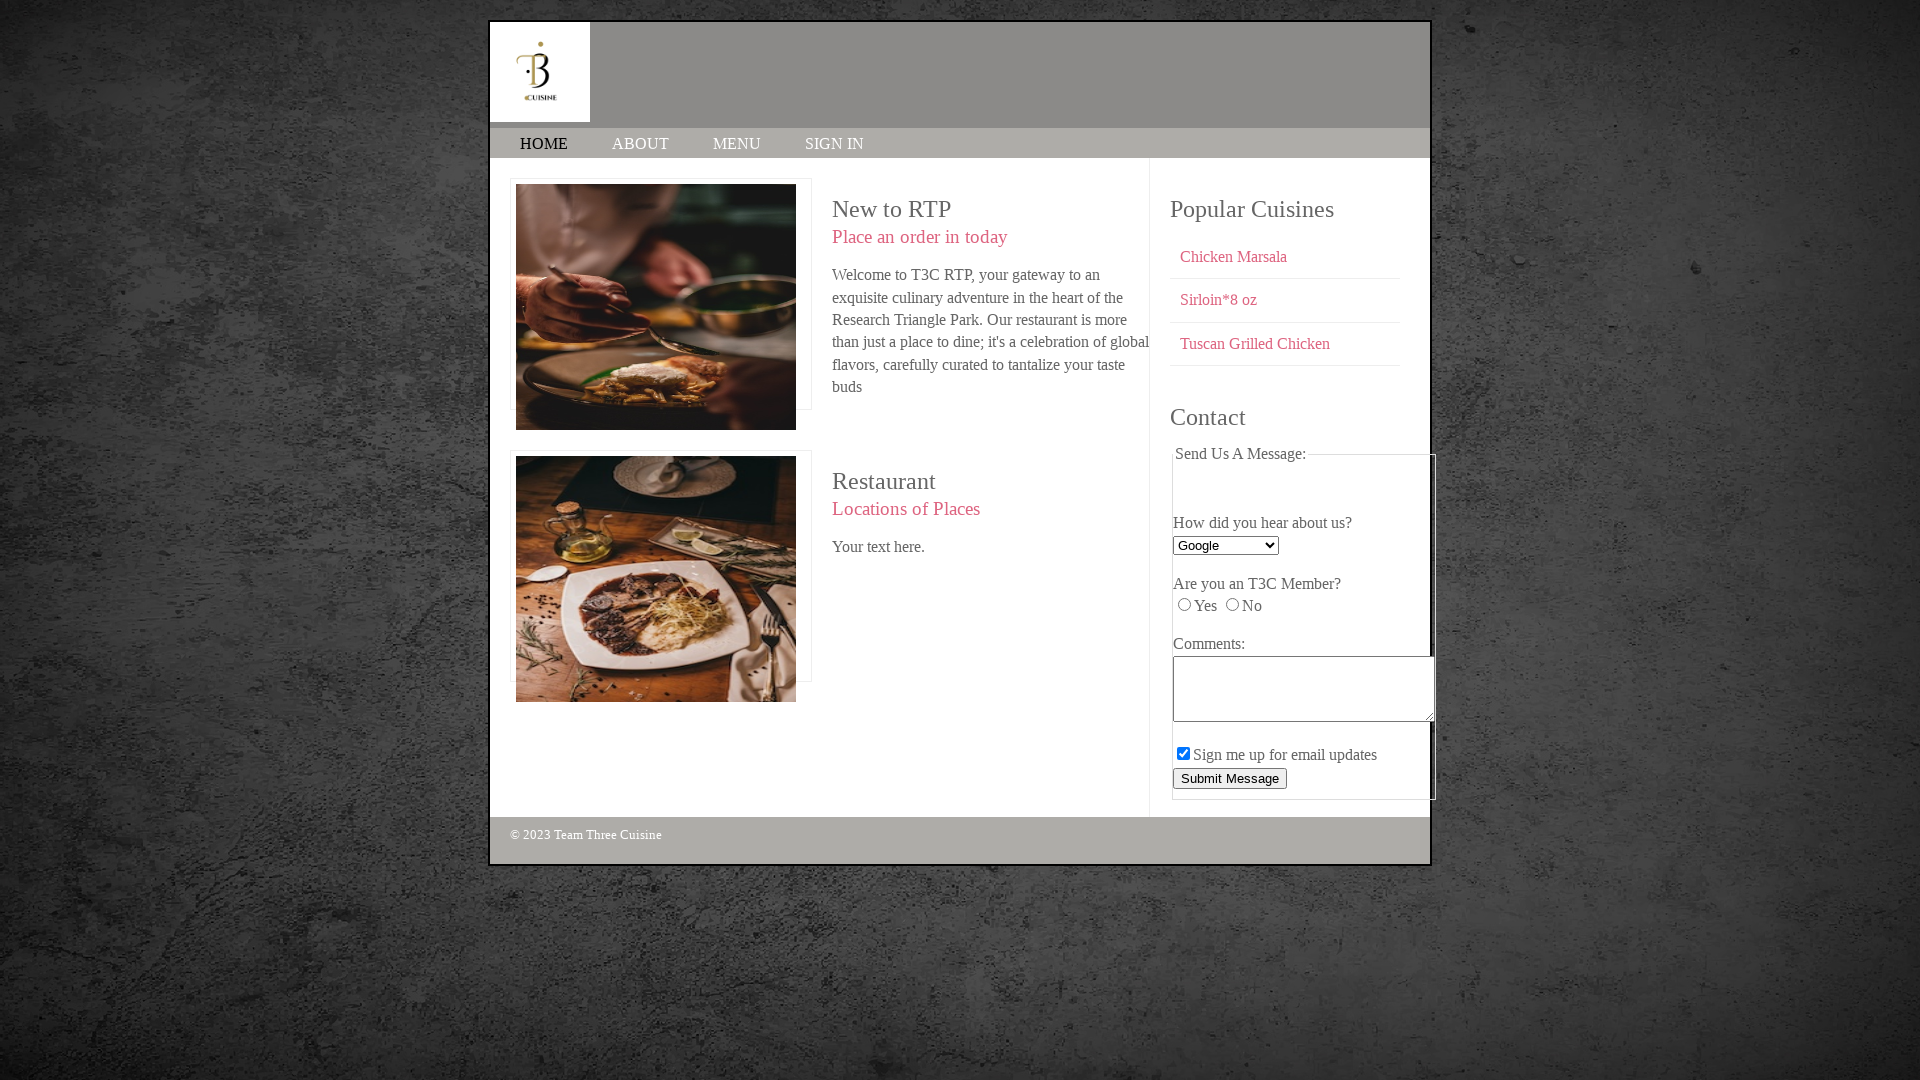

Extracted paragraph text: Welcome to T3C RTP, your gateway to an exquisite culinary adventure in the heart of the Research
                    Triangle Park.
                    Our restaurant is more than just a place to dine; it's a celebration of global flavors,
                    carefully curated to tantalize your taste buds
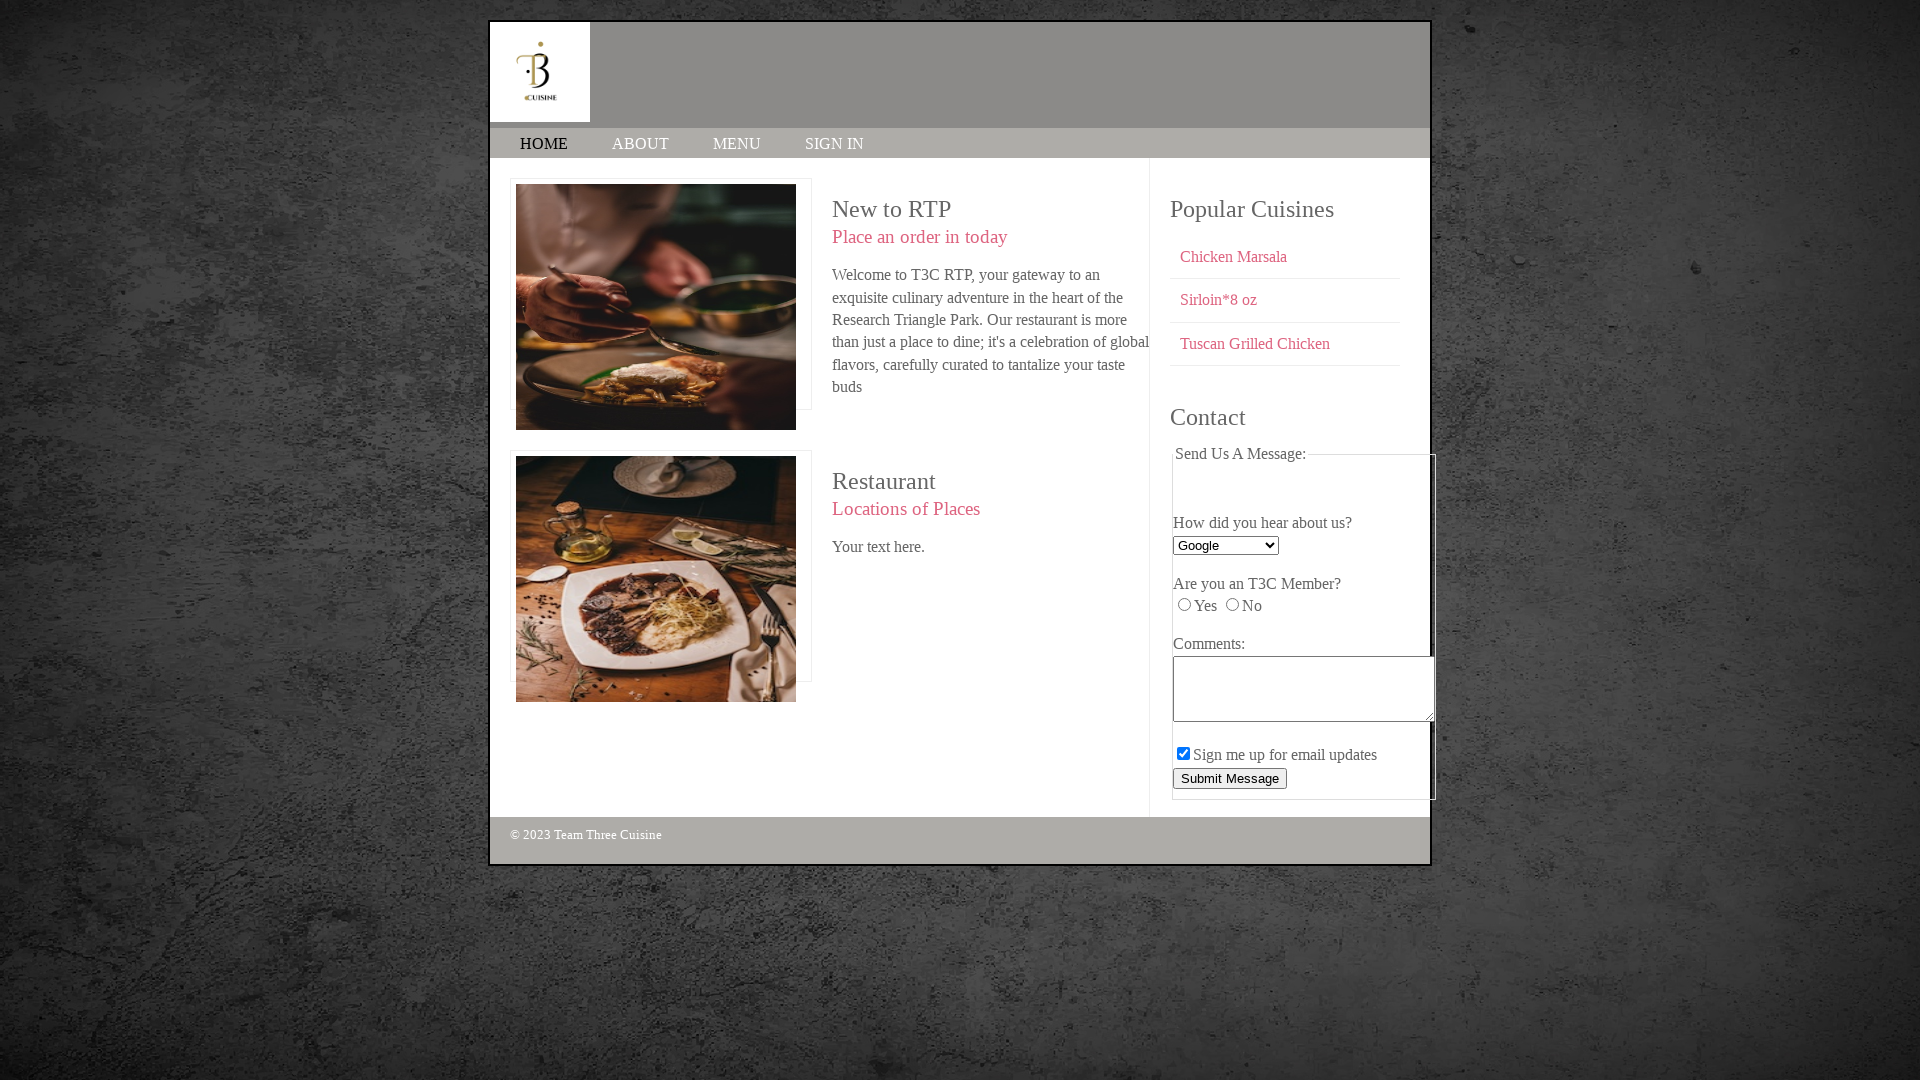

Confirmed h2 element is visible
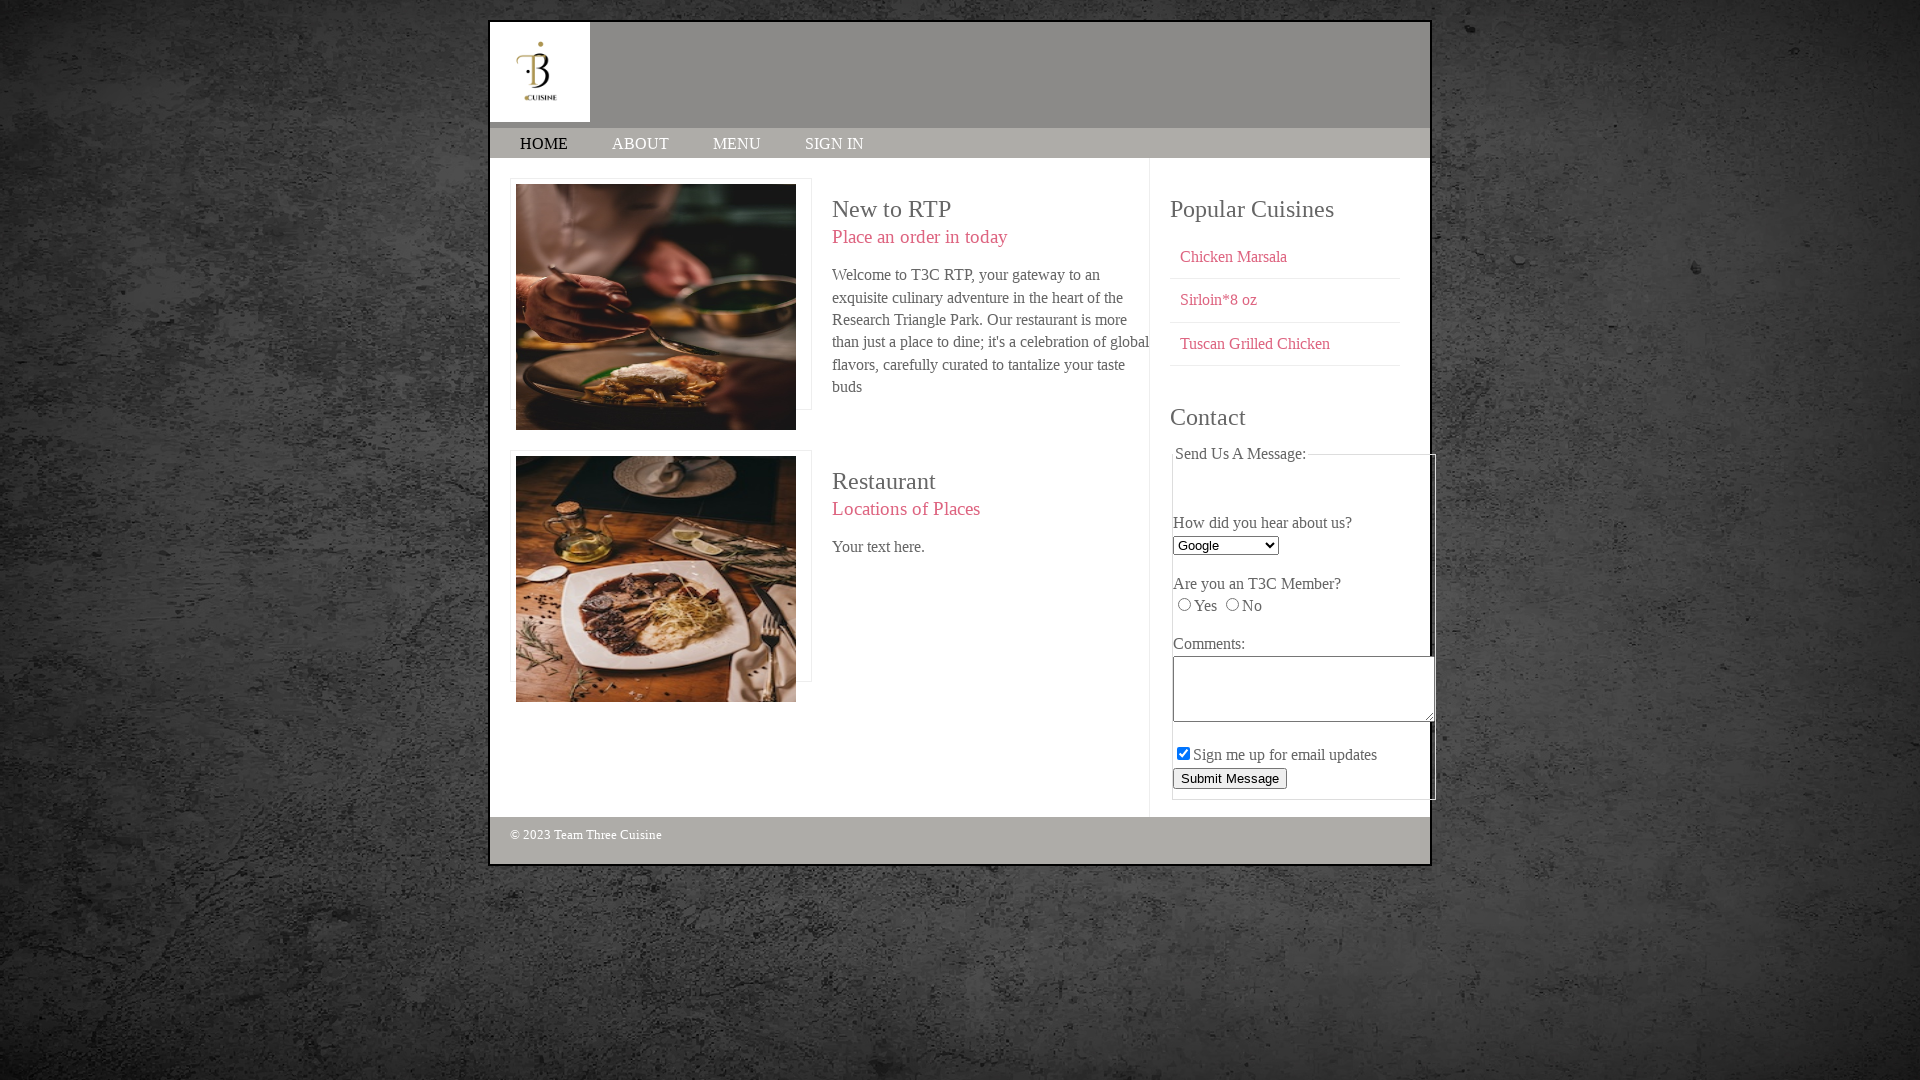

Confirmed h3 element is visible
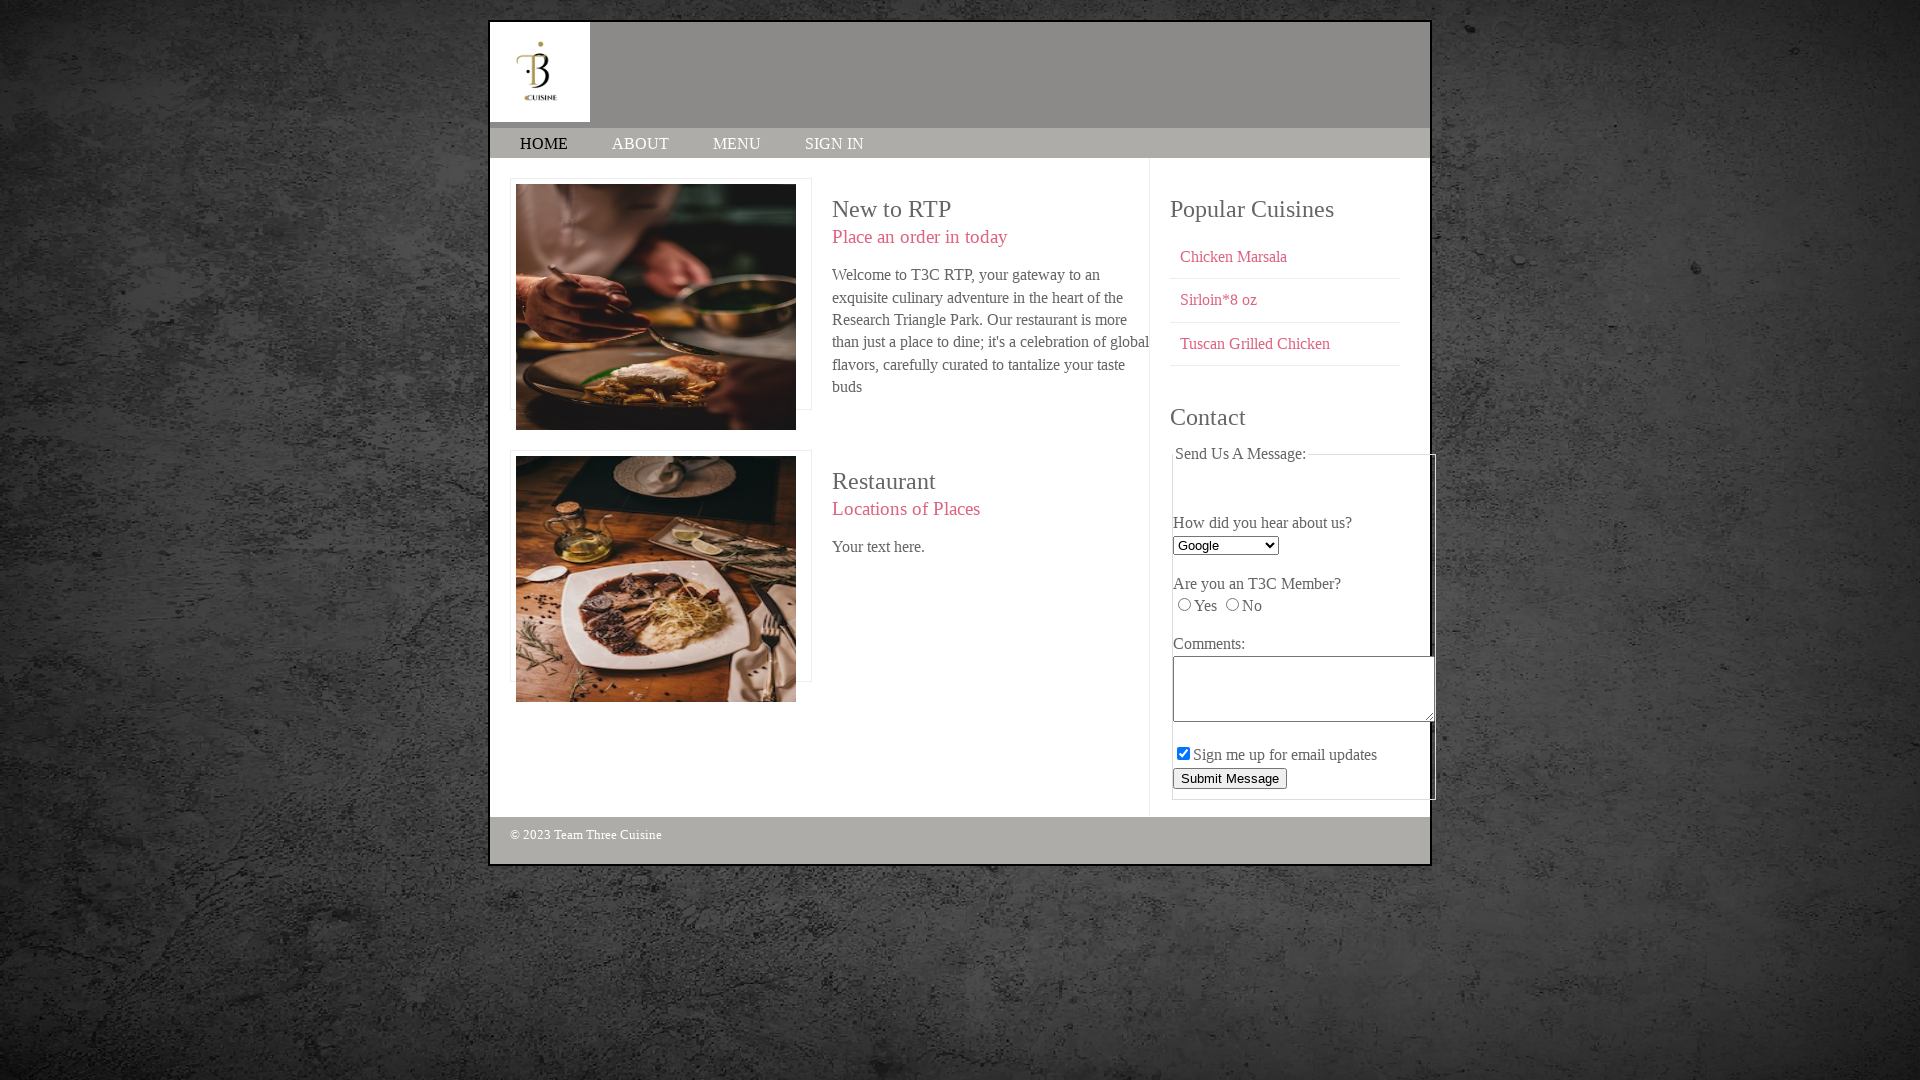

Confirmed paragraph element is visible
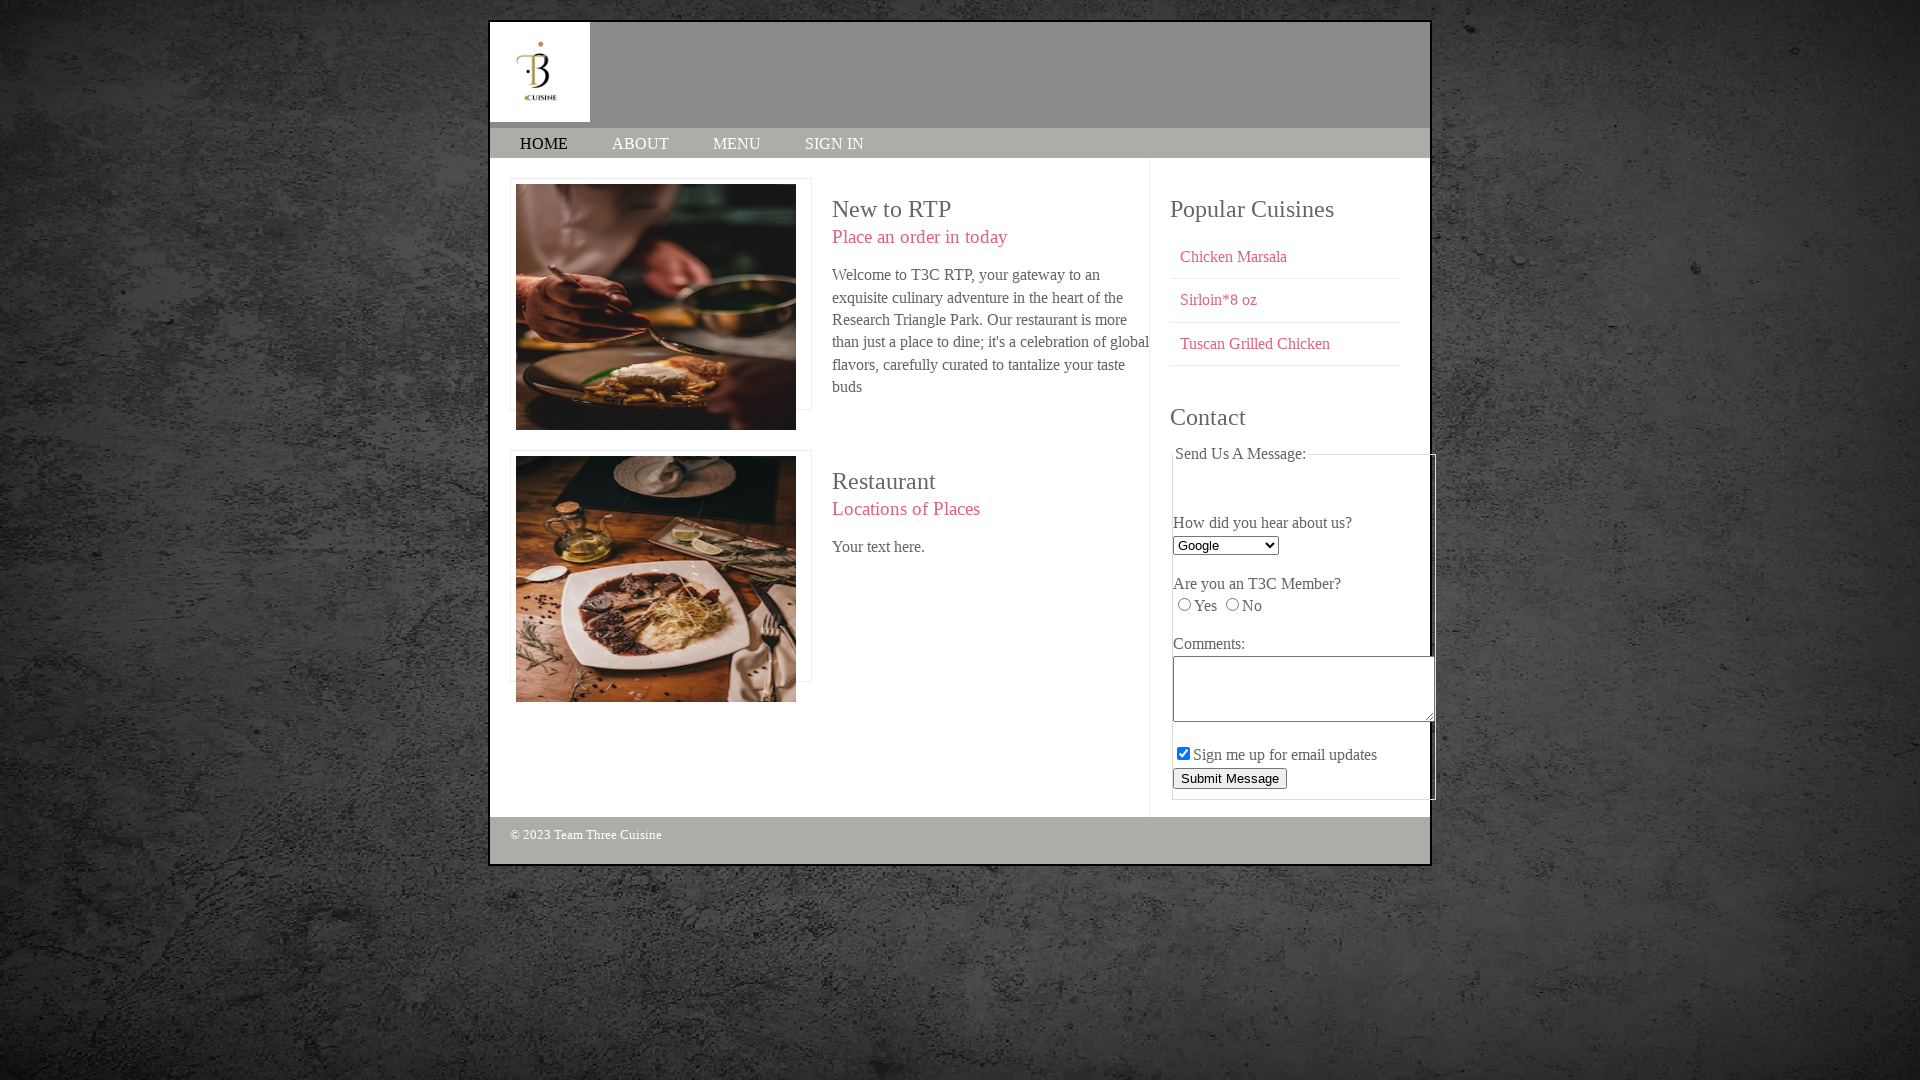

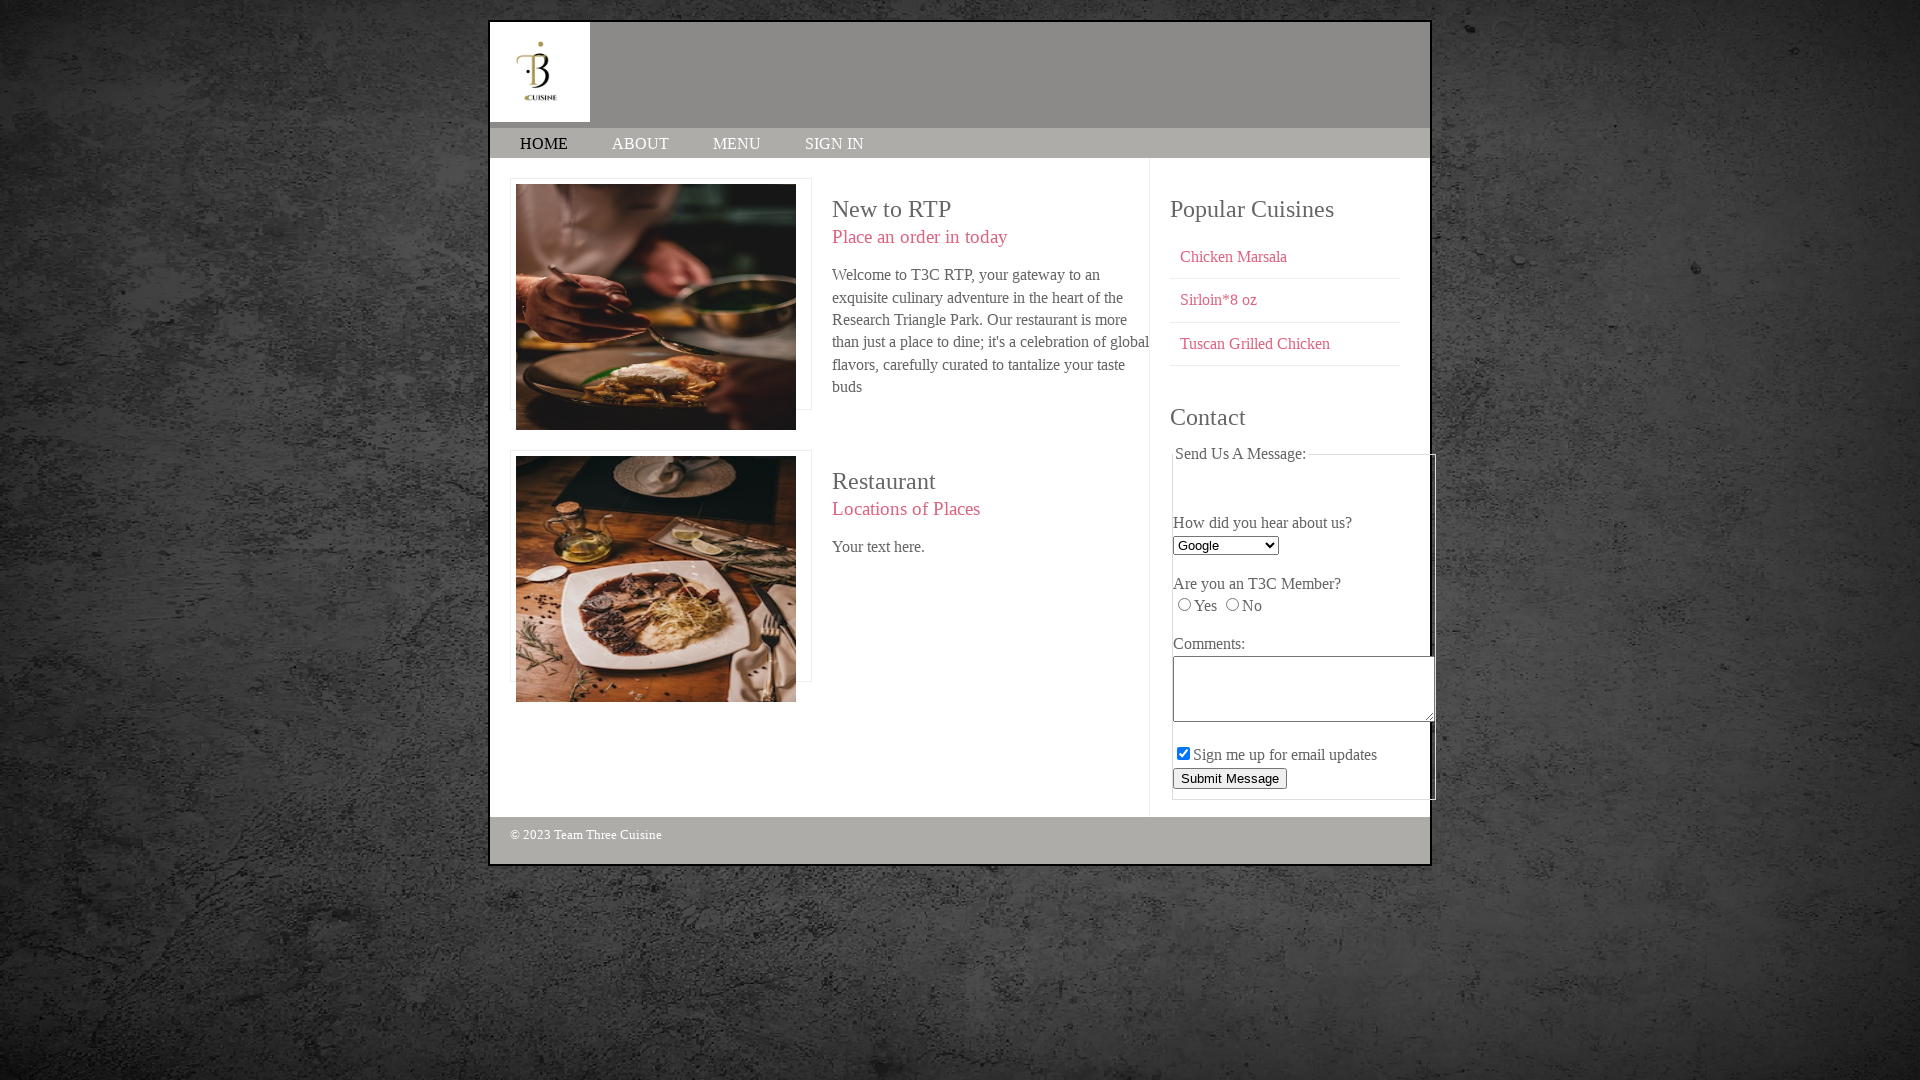